Tests practice form by filling in first name, last name, and email fields, then scrolls to and clicks submit button

Starting URL: https://demoqa.com/automation-practice-form

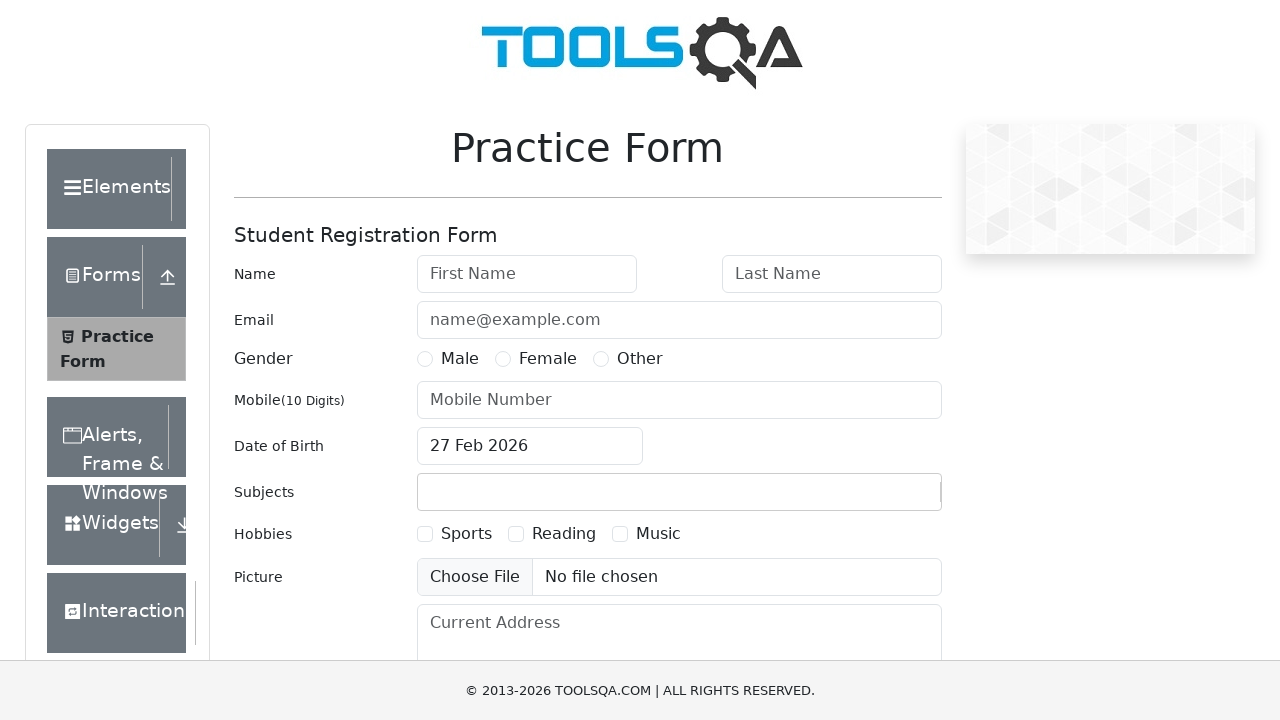

Filled in first name field with 'Maria Garcia' on #firstName
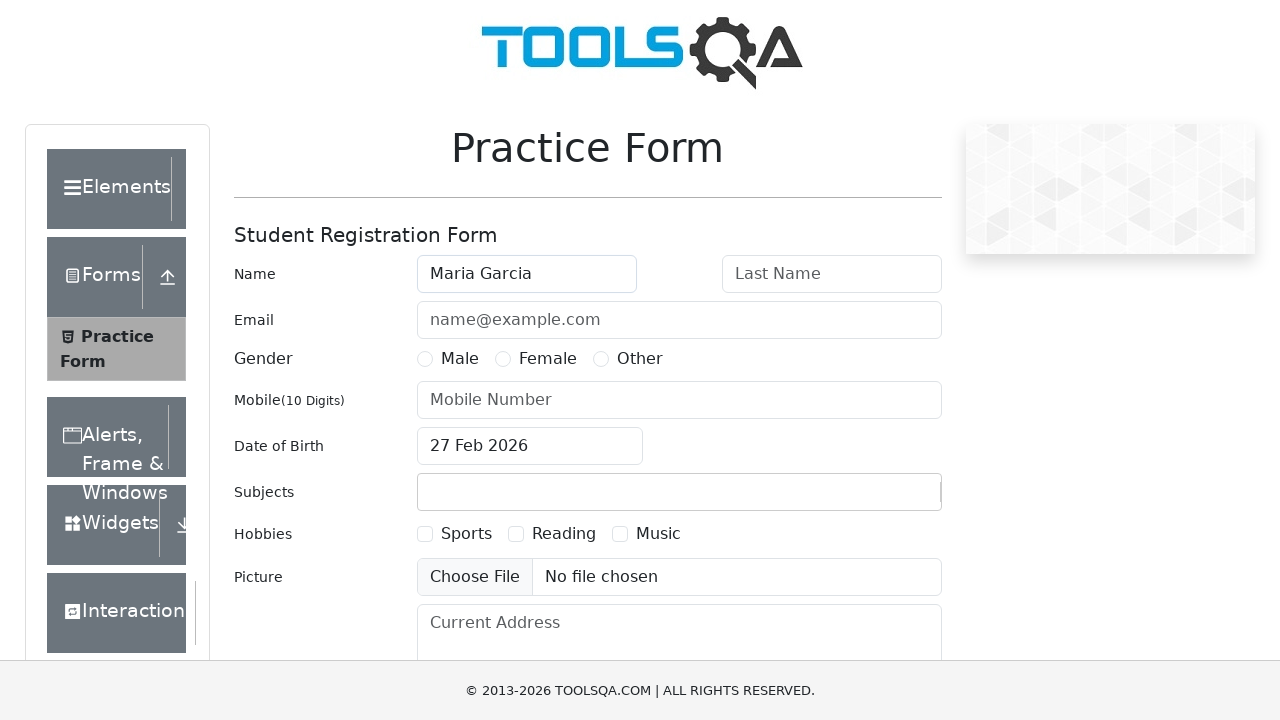

Filled in last name field with 'Rodriguez' on #lastName
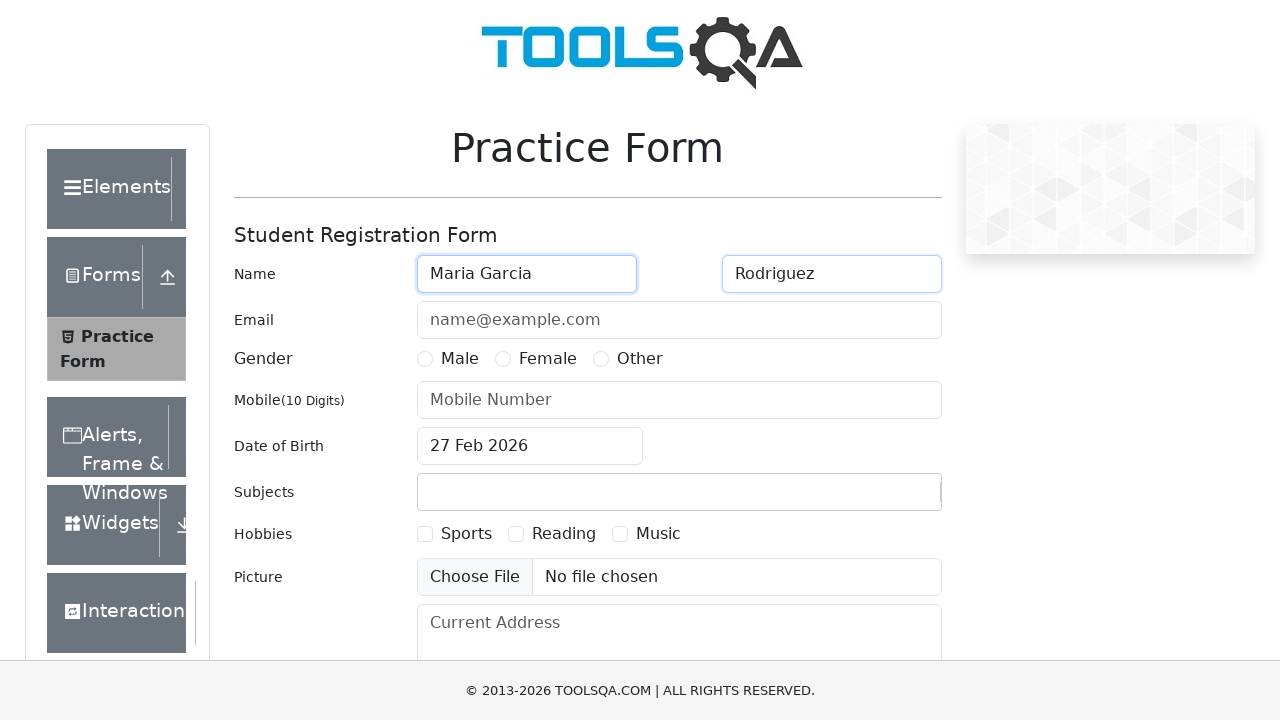

Filled in email field with 'maria.garcia@example.com' on #userEmail
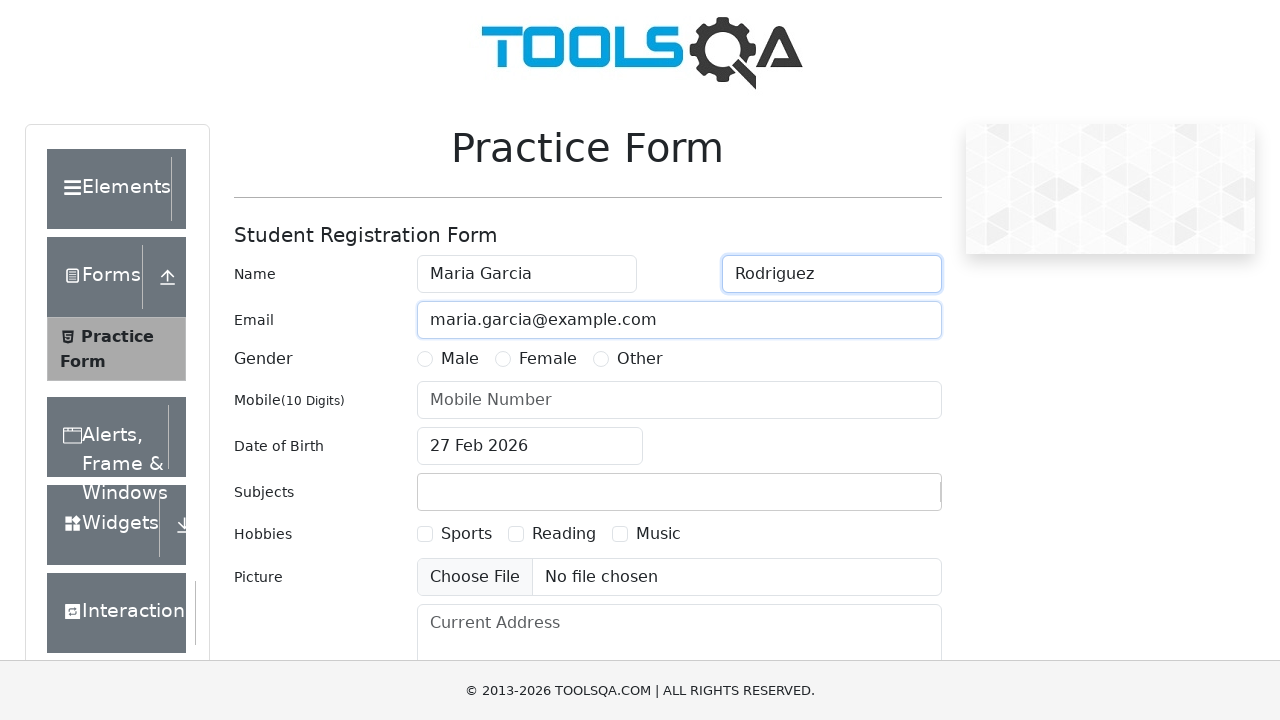

Scrolled to submit button
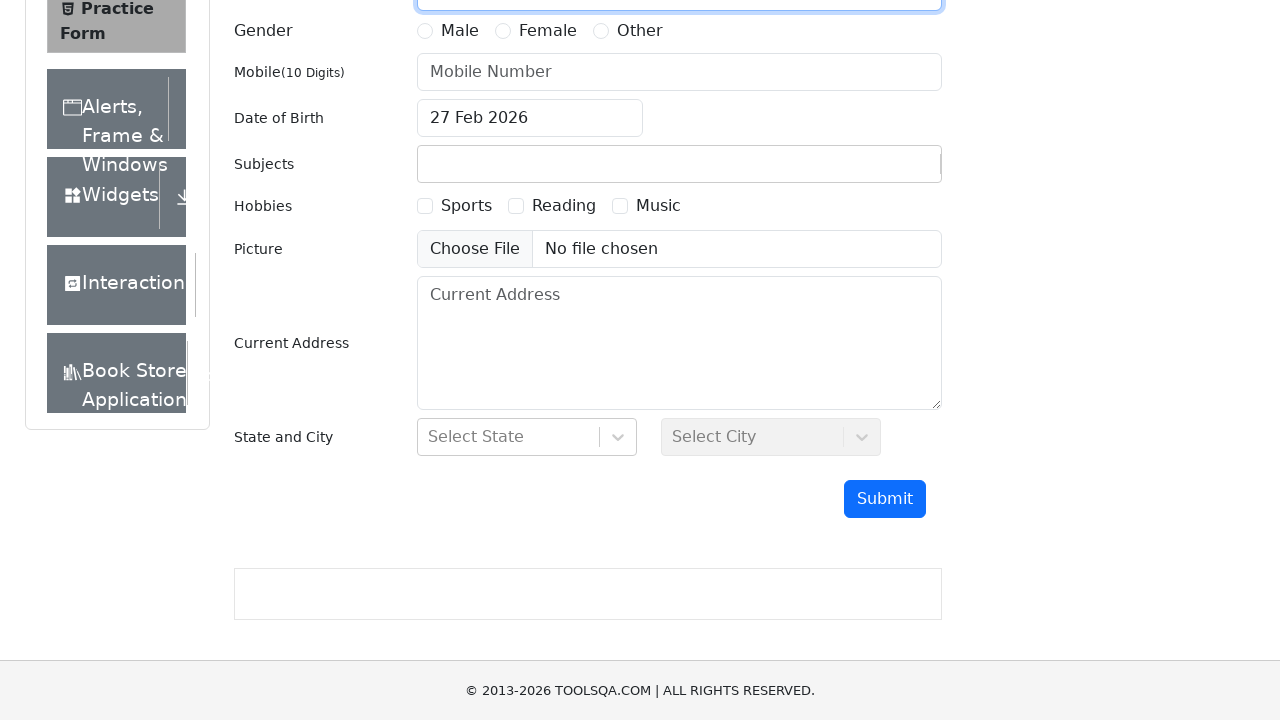

Clicked submit button using JavaScript
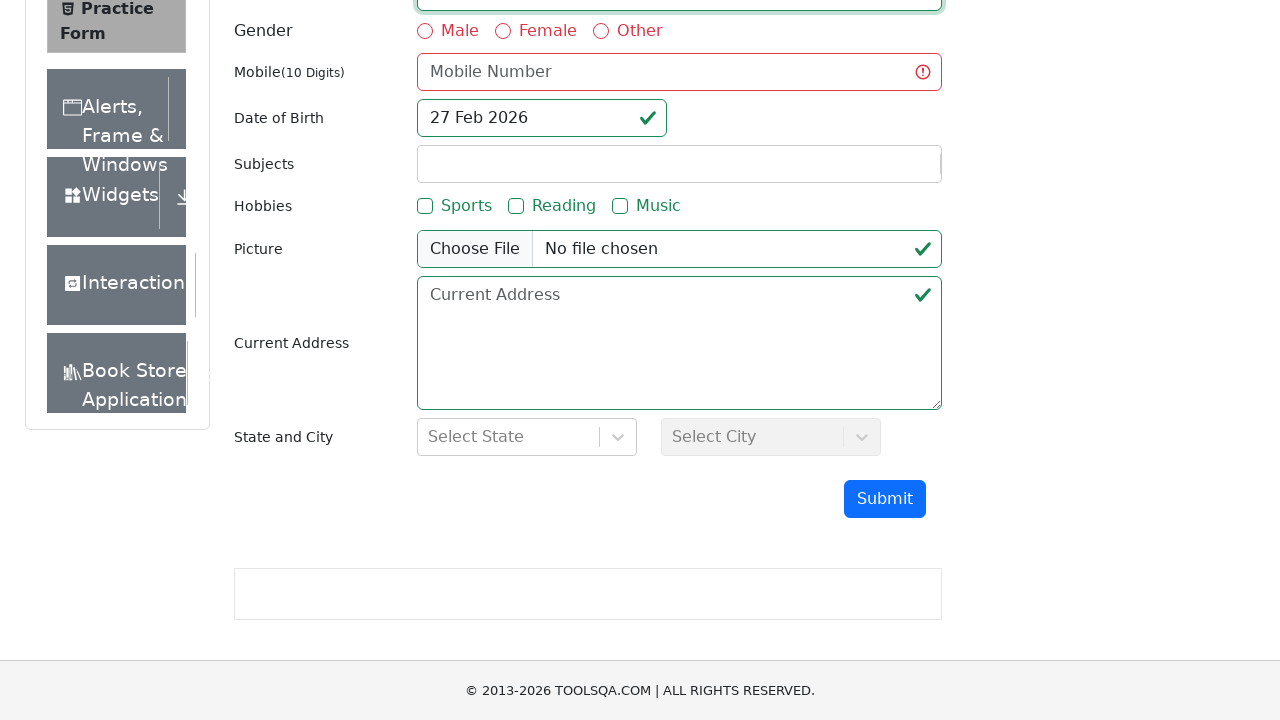

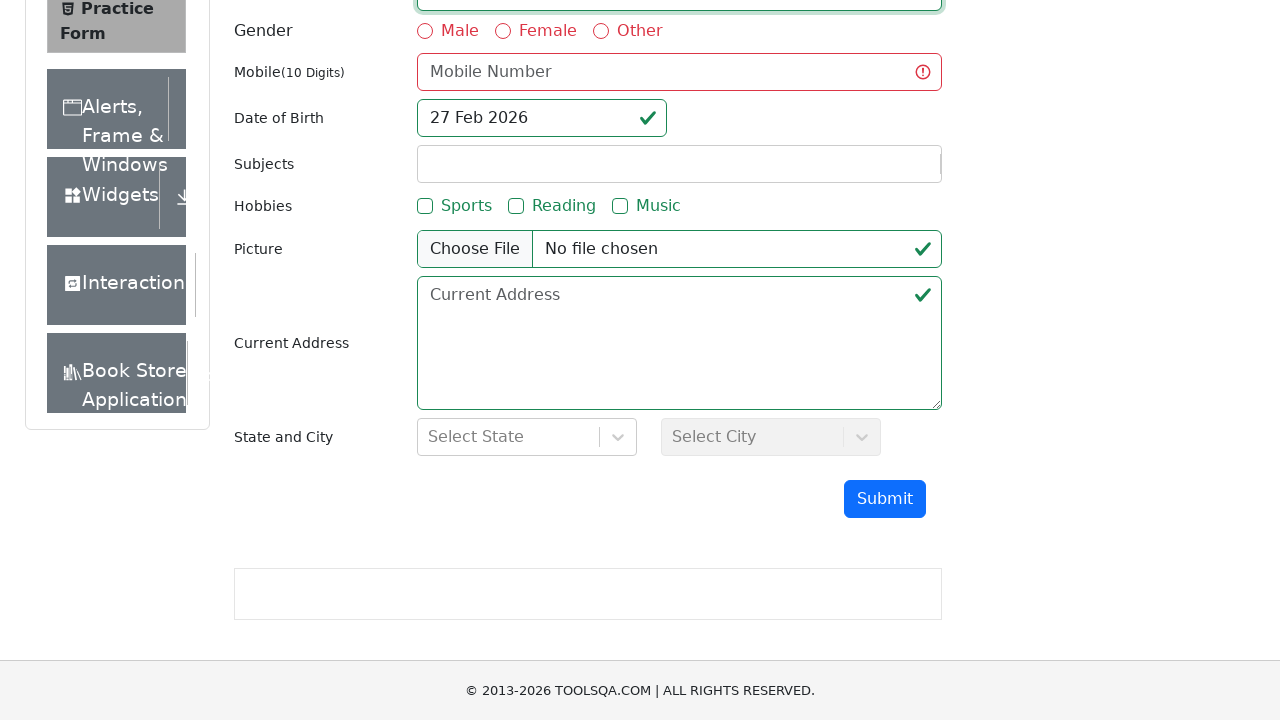